Right-clicks on RPA link element to open context menu

Starting URL: http://greenstech.in/selenium-course-content.html

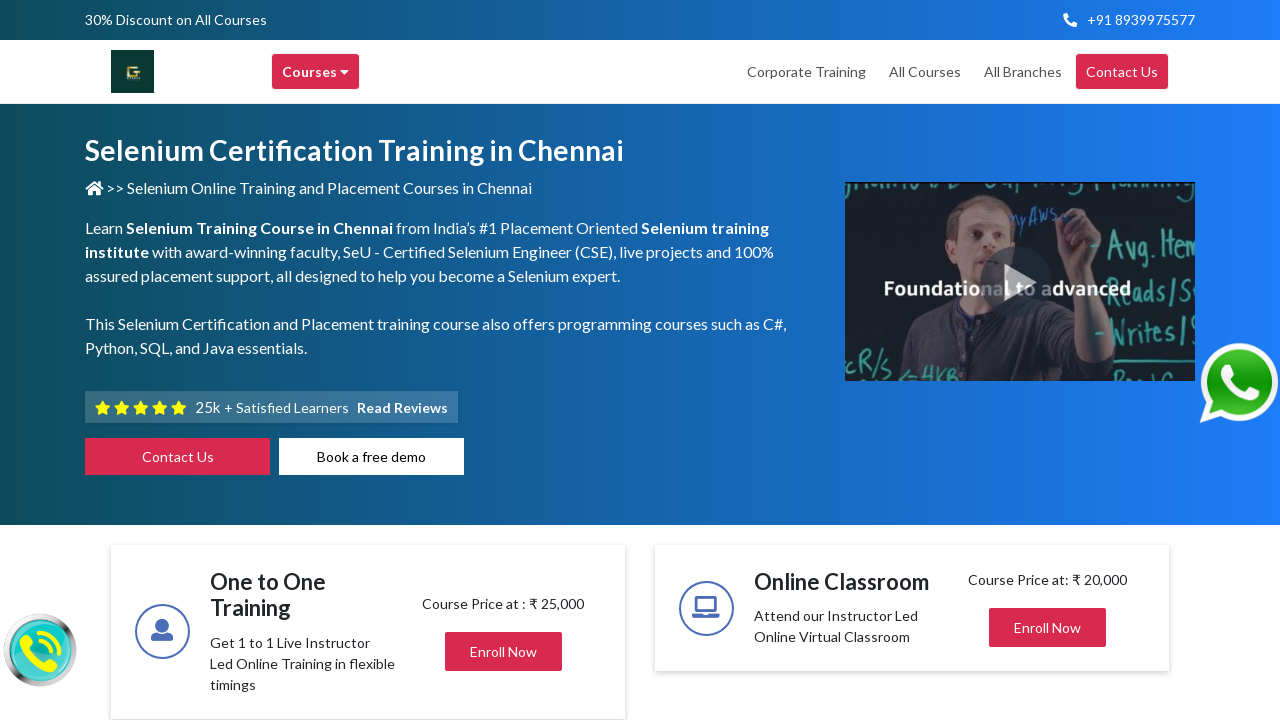

Scrolled RPA link into view
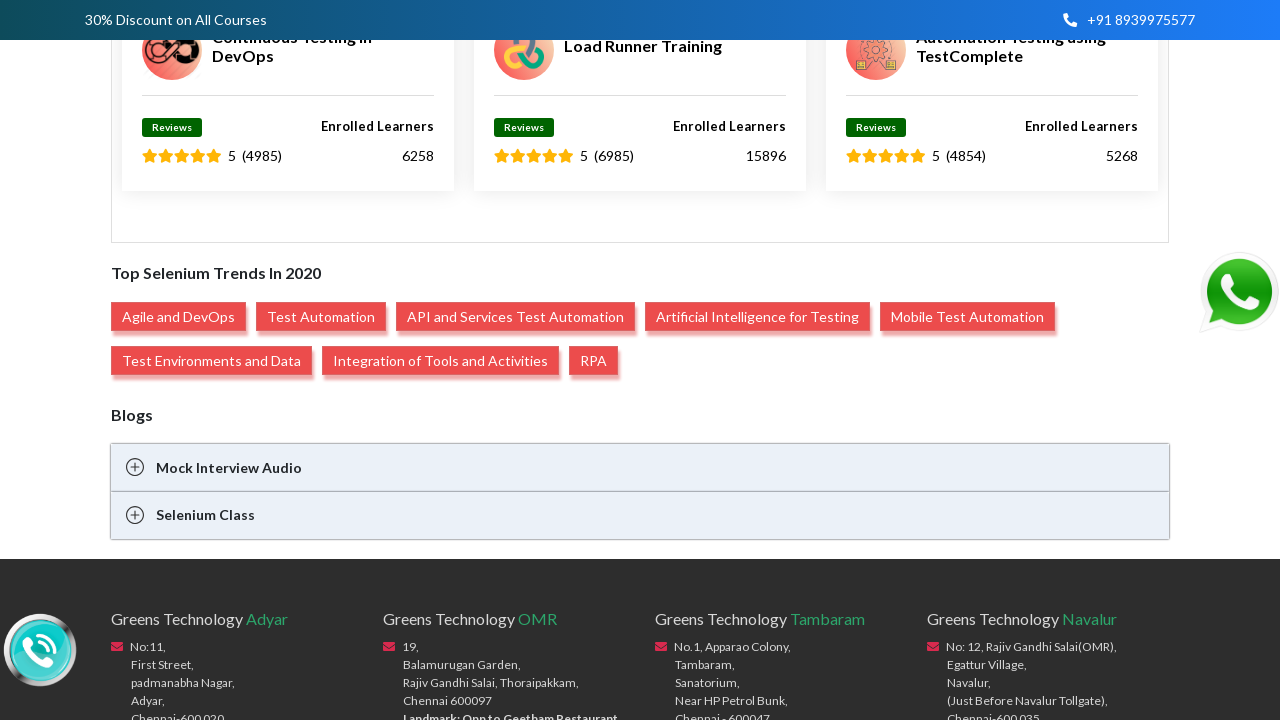

Right-clicked on RPA link to open context menu at (594, 361) on a:text-is('RPA')
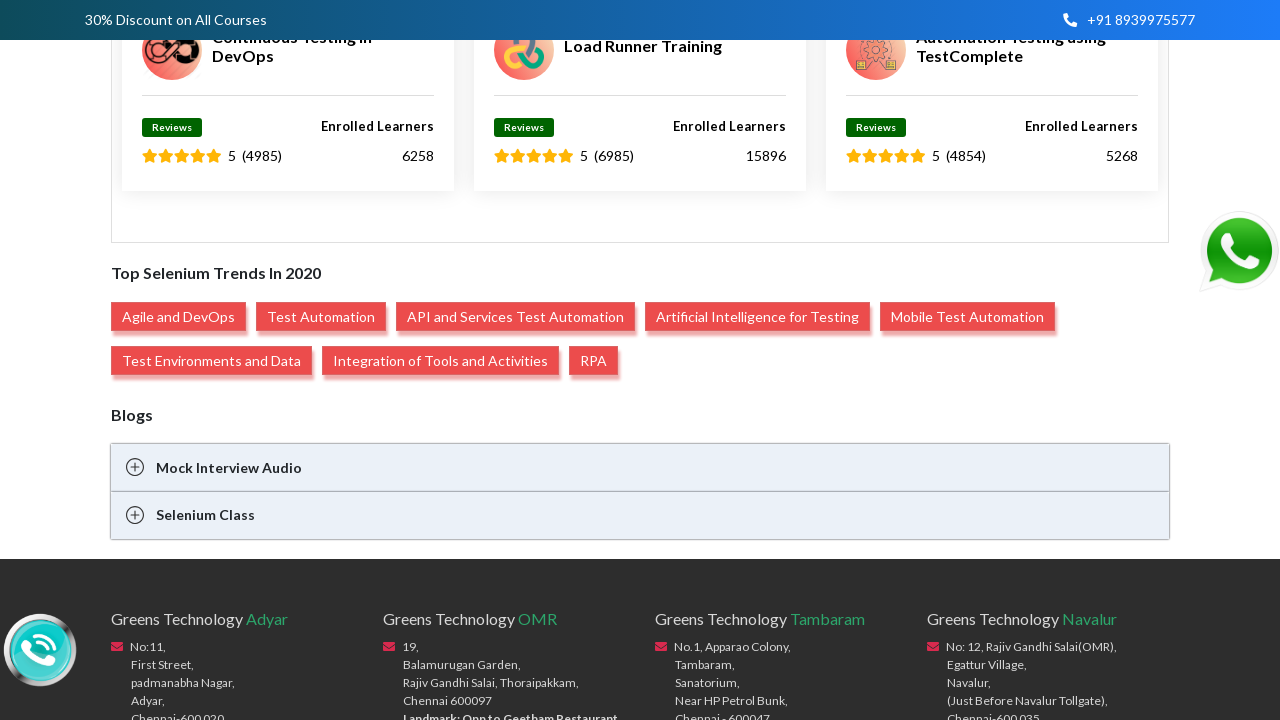

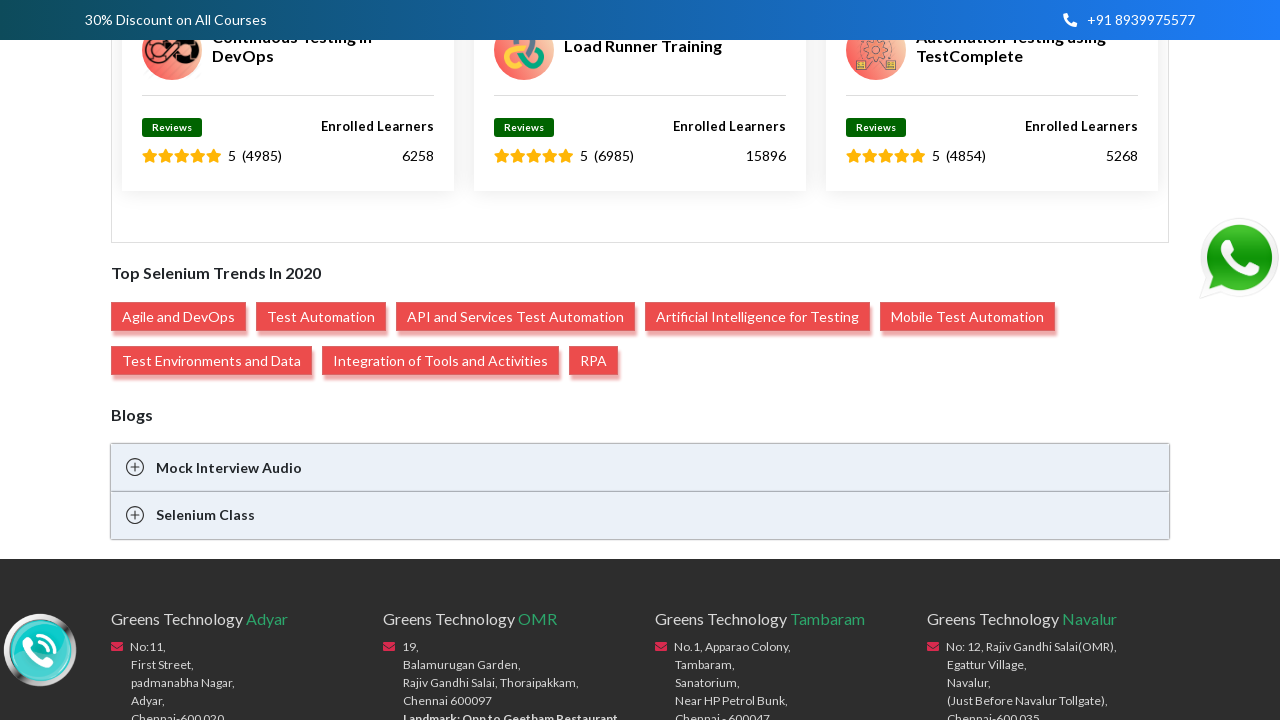